Automates browsing TataCliq website to navigate to watches section, apply filters, select a product, add it to cart, and verify the shopping bag.

Starting URL: https://www.tatacliq.com/

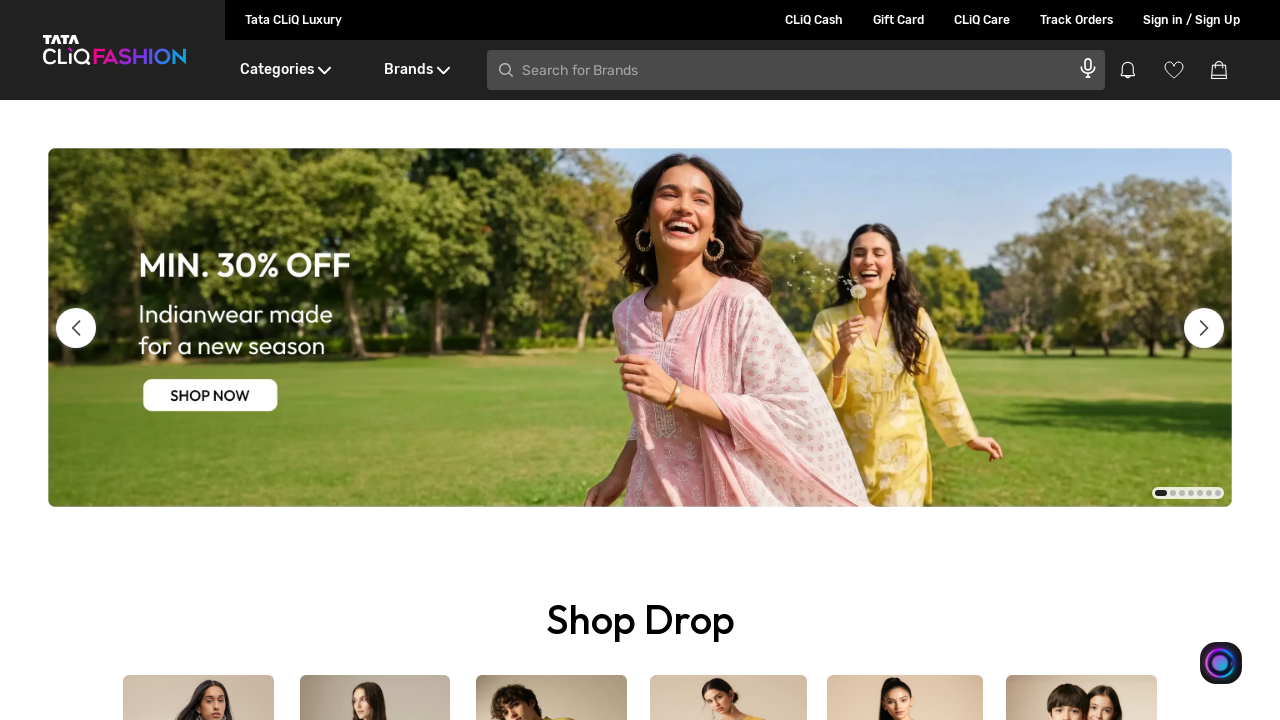

Hovered over Brands menu at (416, 70) on xpath=//div[text()='Brands']
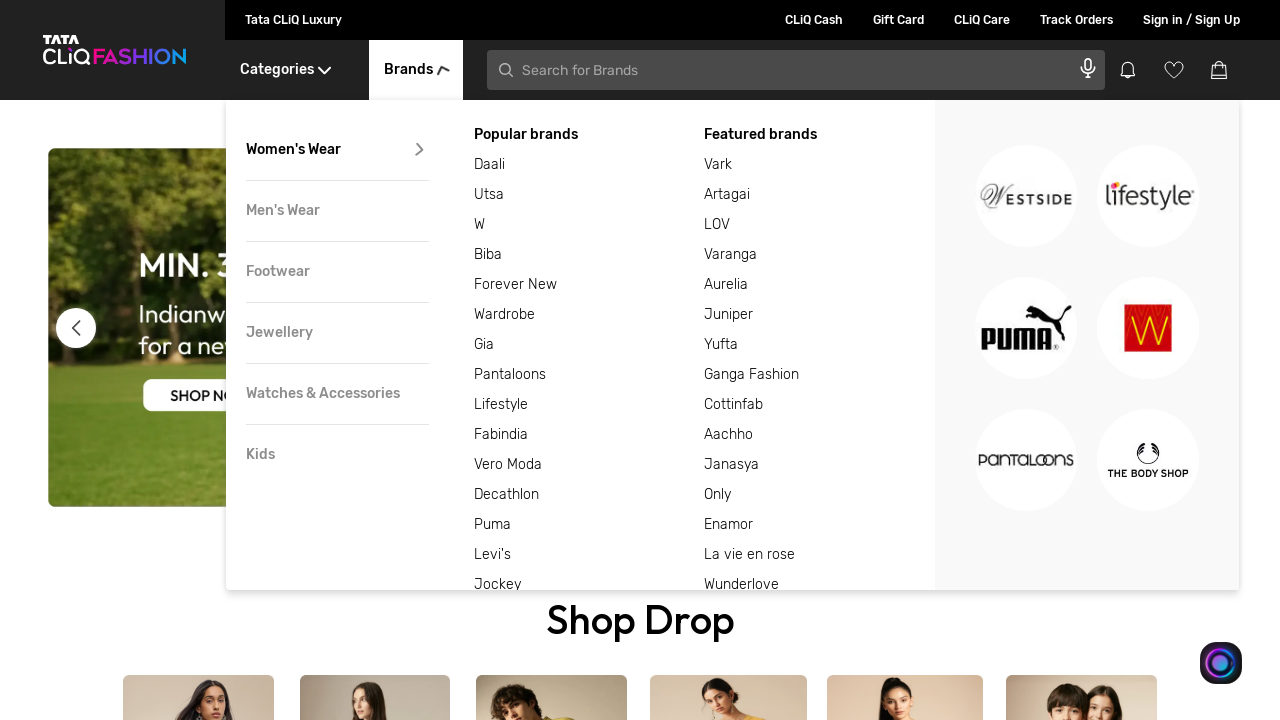

Clicked on Watches & Accessories menu item at (337, 394) on xpath=//div[text()='Watches & Accessories']
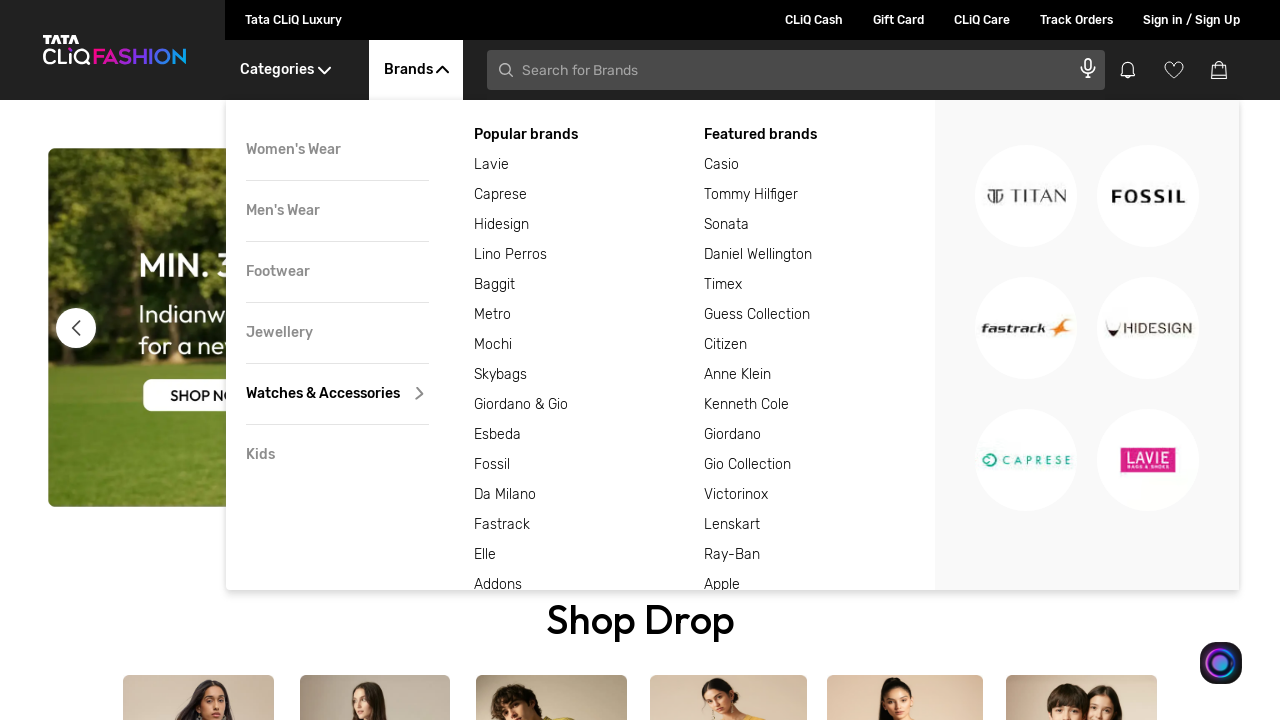

Clicked on the first featured brand at (820, 165) on (//div[text()='Featured brands']/following-sibling::div)[1]
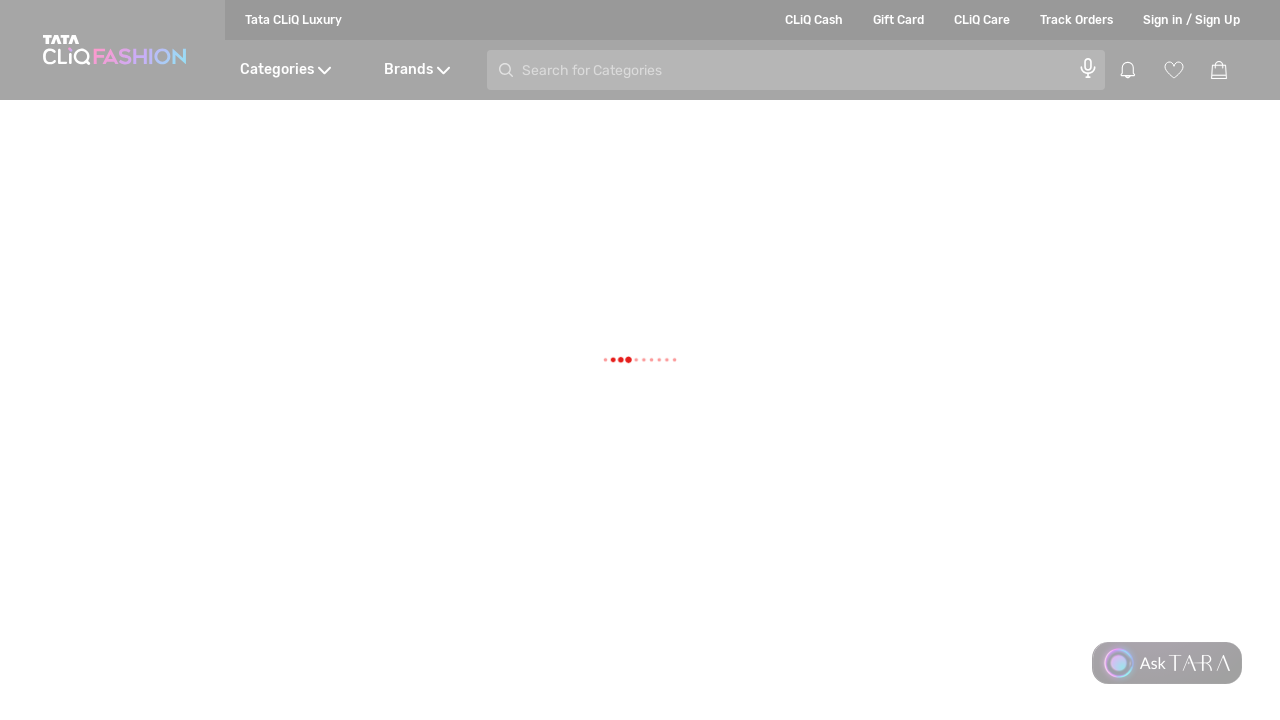

Selected 'New Arrivals' from sort dropdown on .SelectBoxDesktop__hideSelect
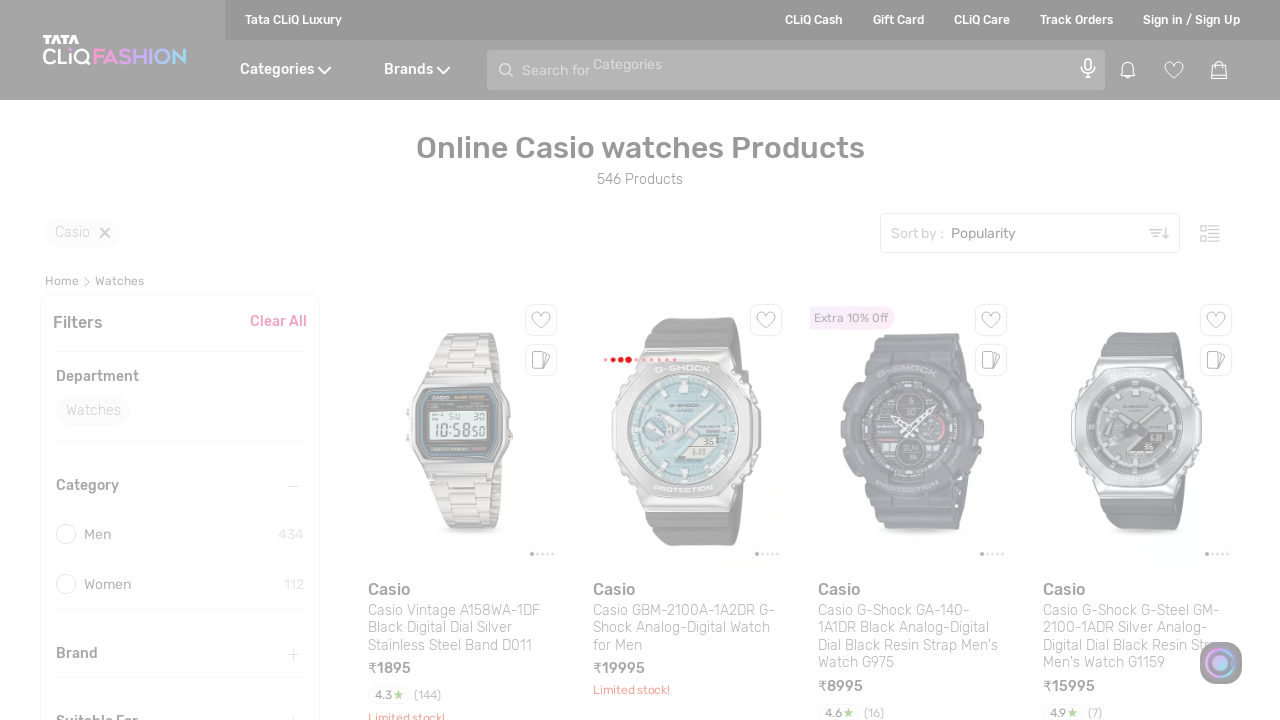

Clicked Men checkbox filter at (66, 360) on (//div[@class='FilterDesktop__newFilCheckbox'])[1]
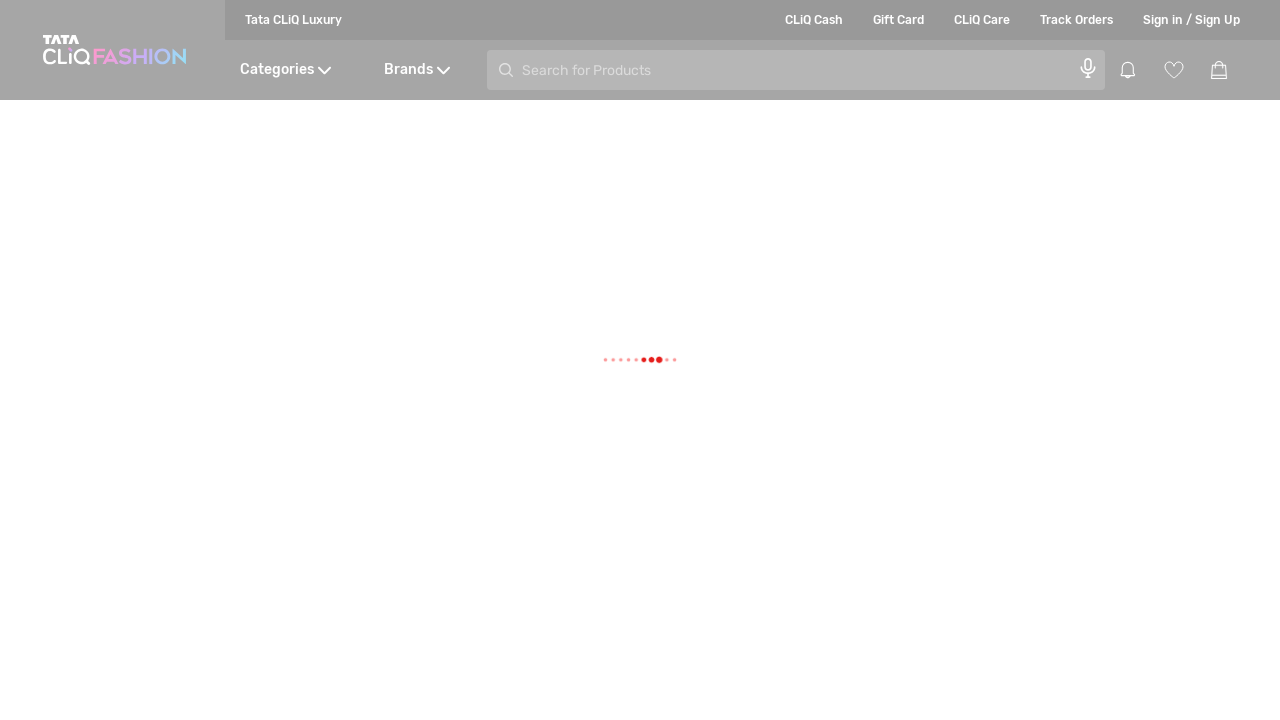

Waited for products to load
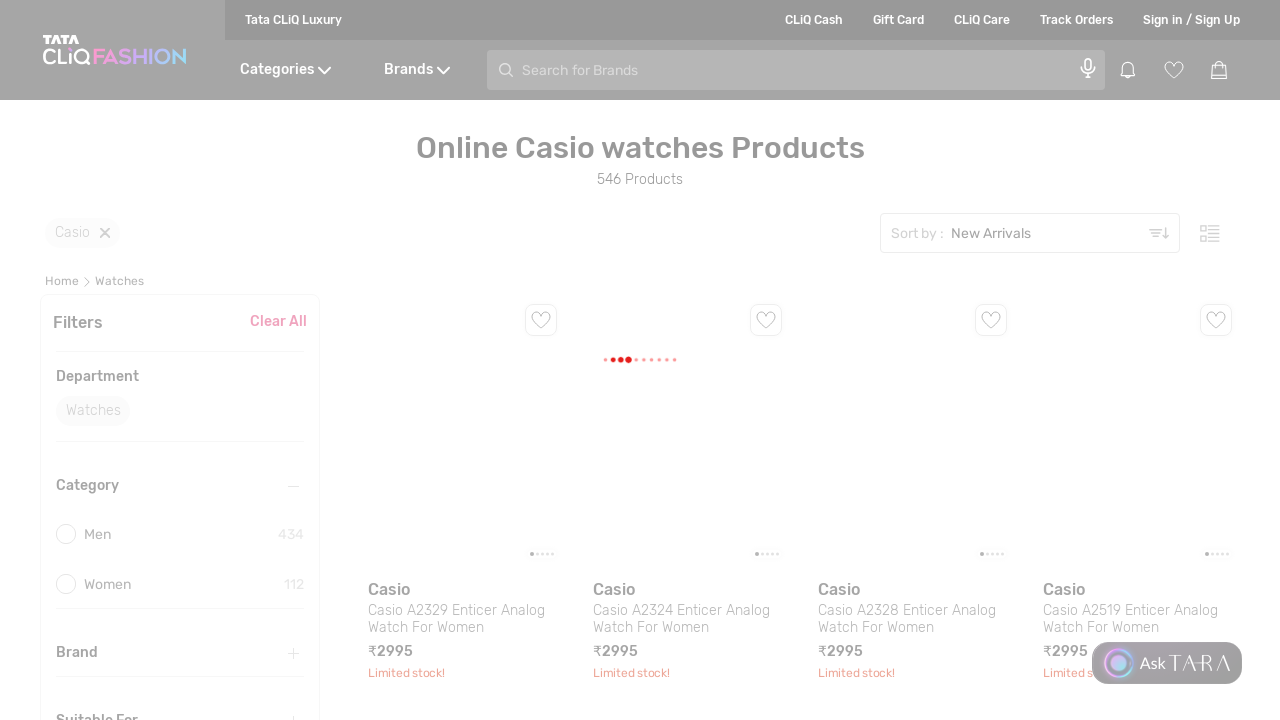

Clicked on the second watch product at (684, 619) on (//div[@class='ProductDescription__content']/h2)[2]
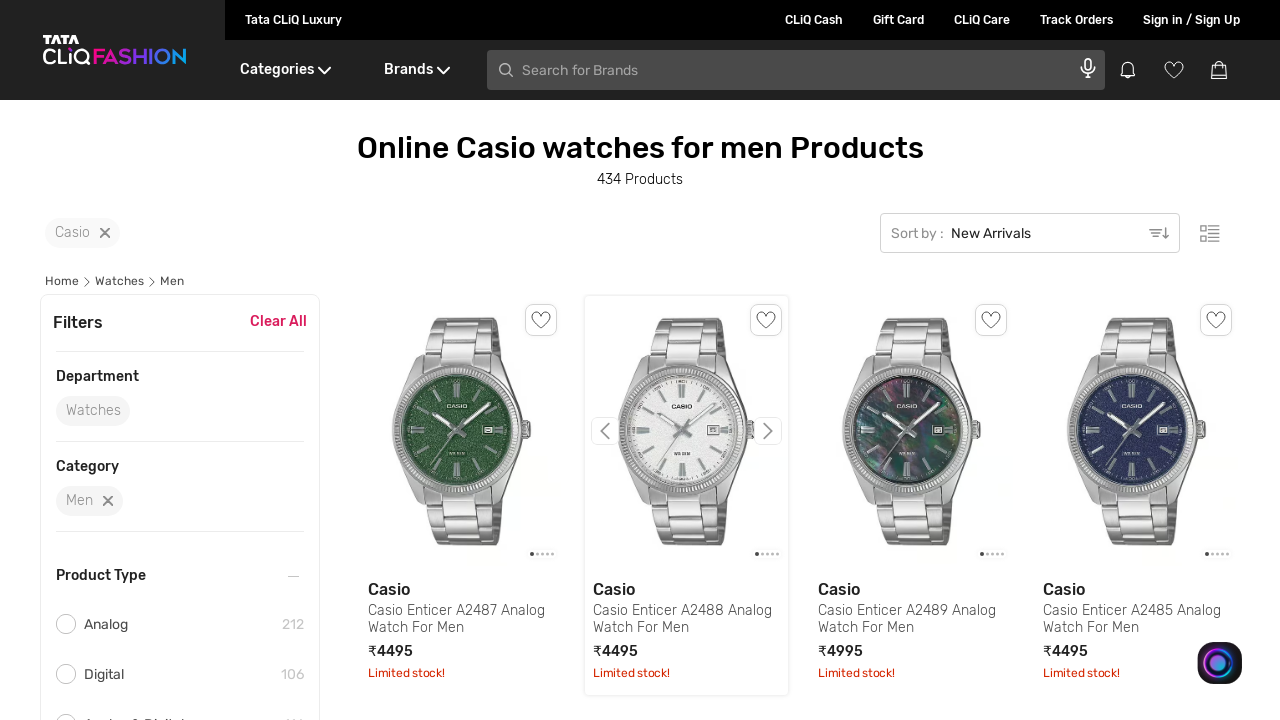

Switched to new product page tab and waited for product details to load
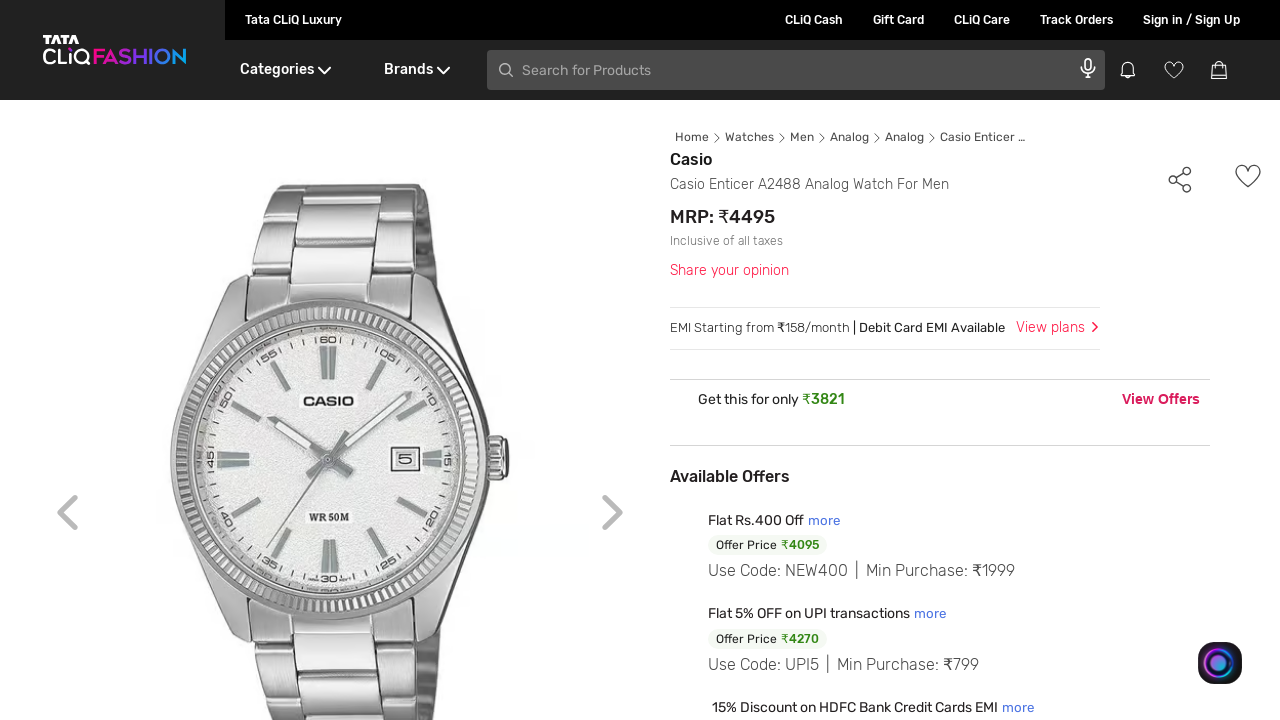

Clicked ADD TO BAG button at (978, 360) on xpath=//span[text()='ADD TO BAG']
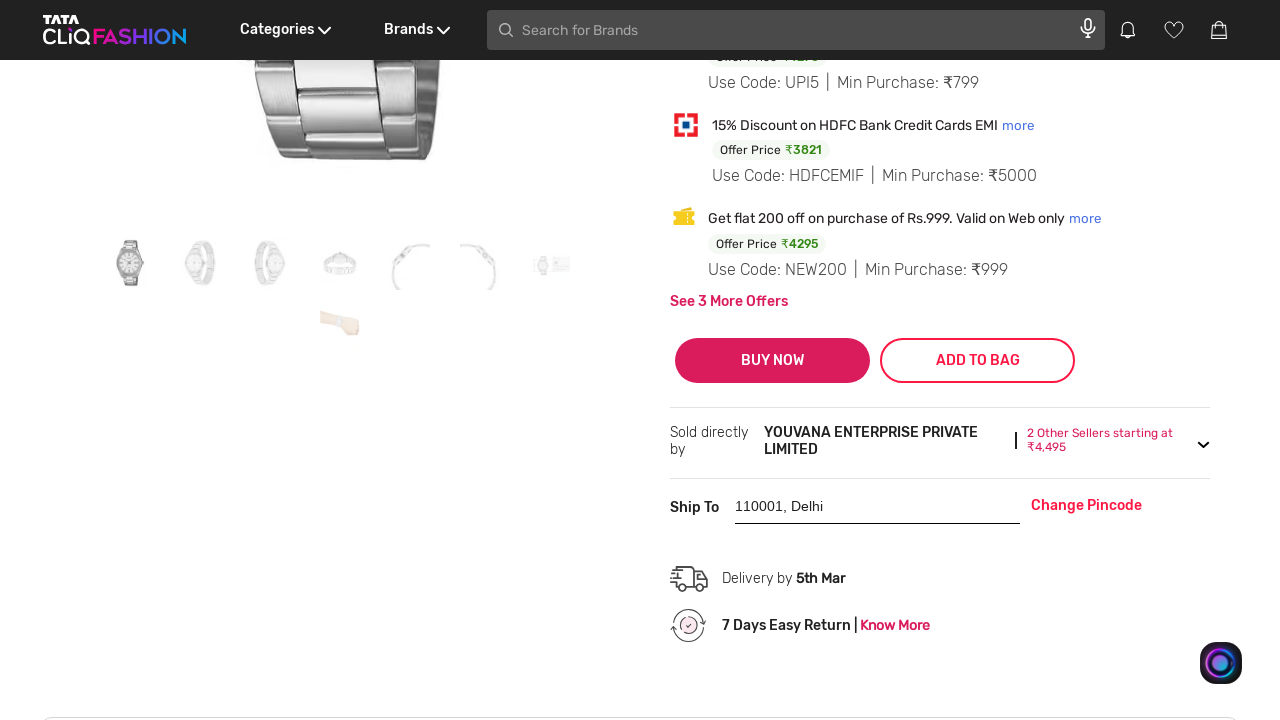

Clicked on shopping bag icon to view cart at (1225, 30) on .DesktopHeader__myBagShow
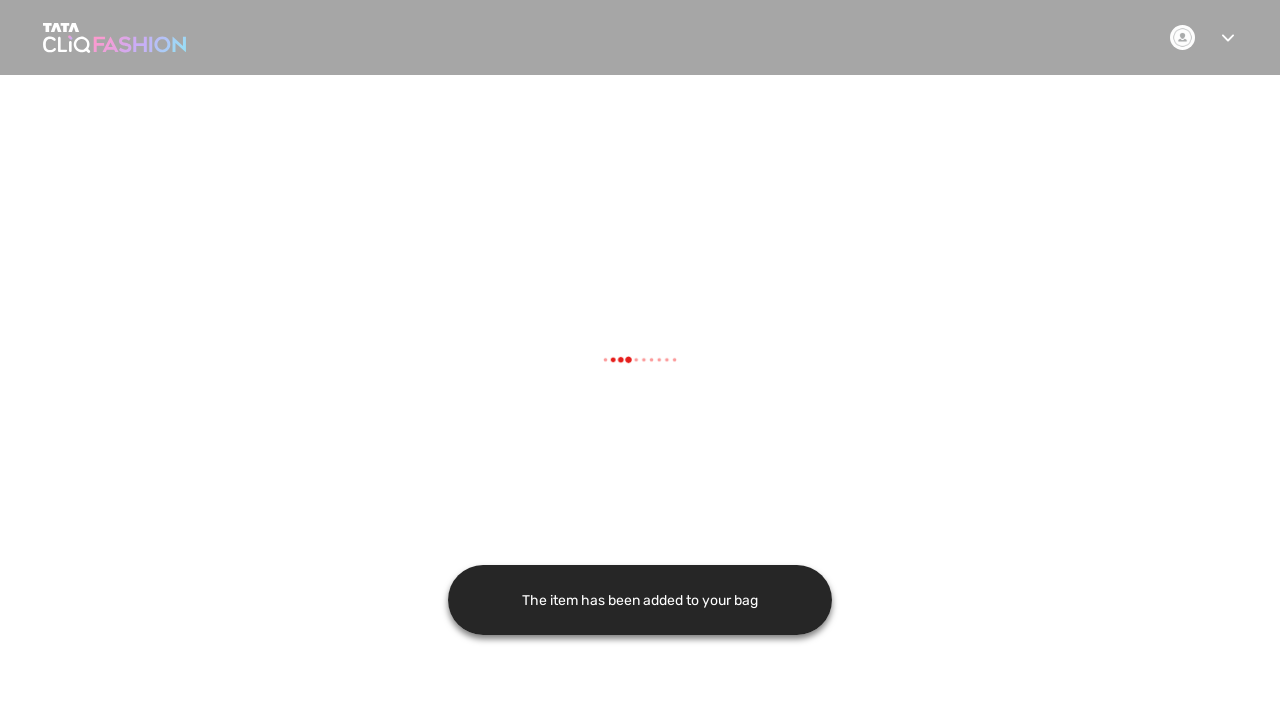

Verified checkout button is visible in shopping bag
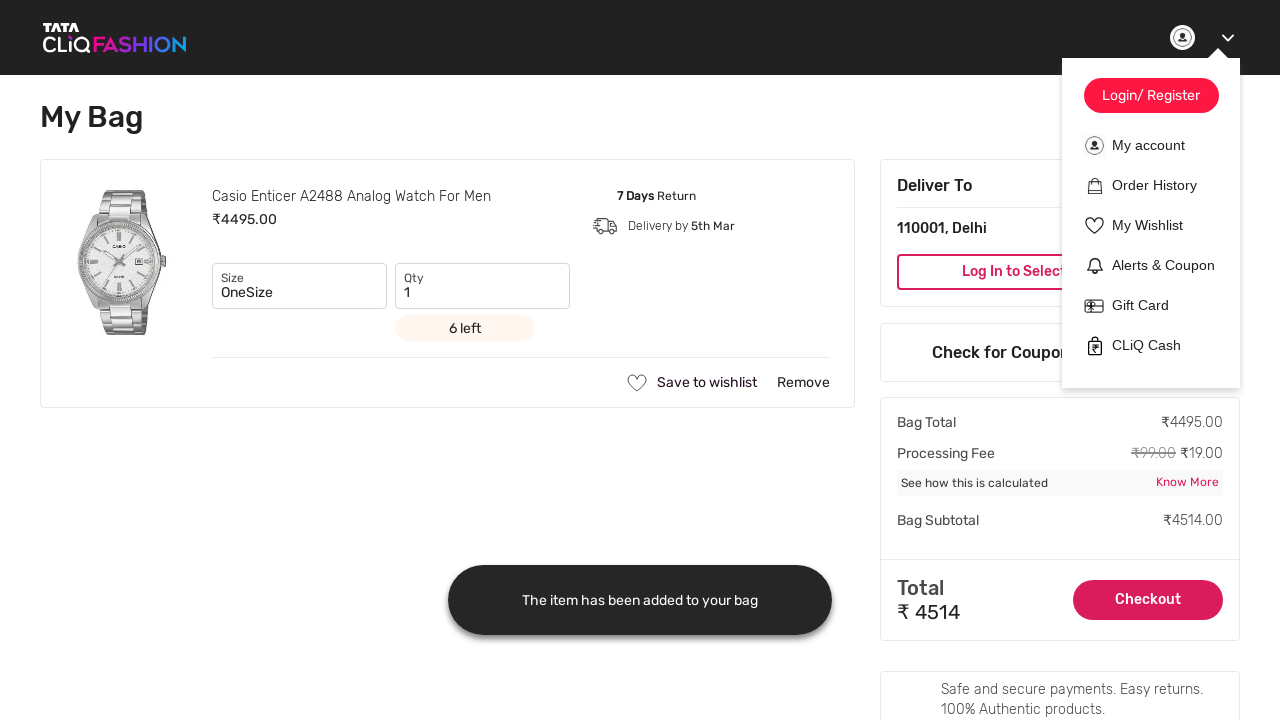

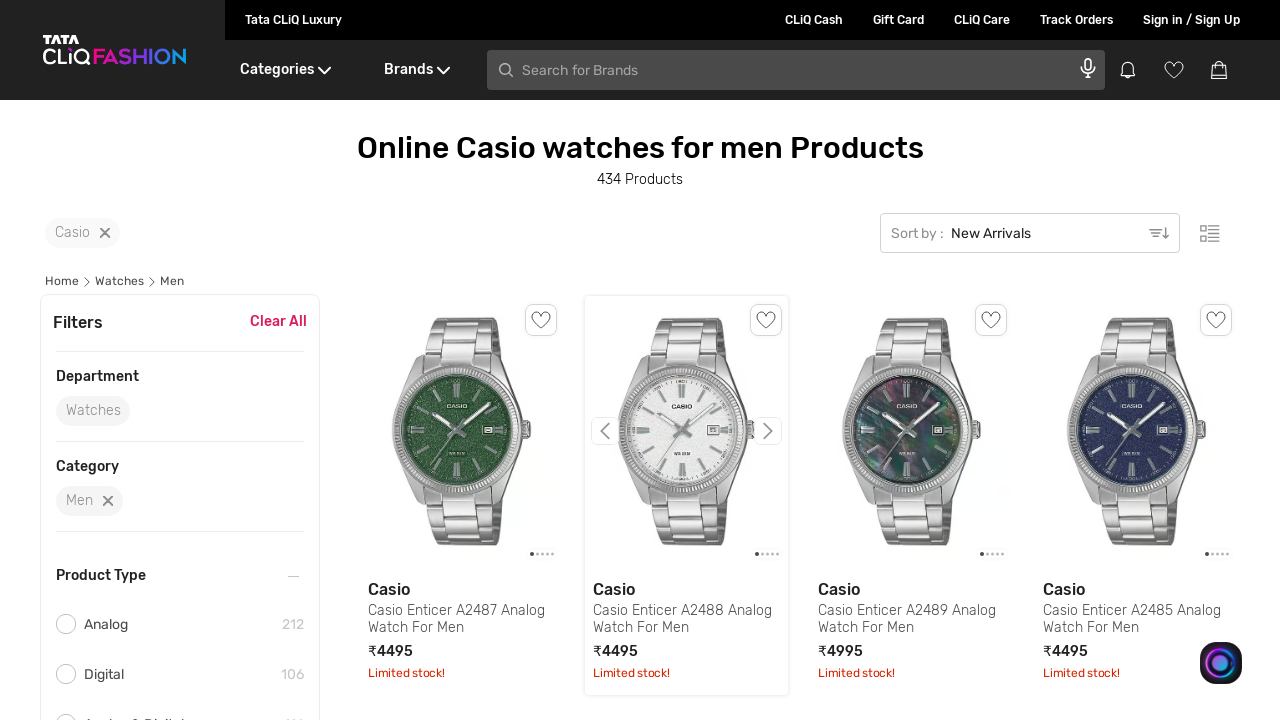